Tests button click functionality on a demo application by clicking a button element using Actions API

Starting URL: https://demoapps.qspiders.com/ui/button?sublist=0

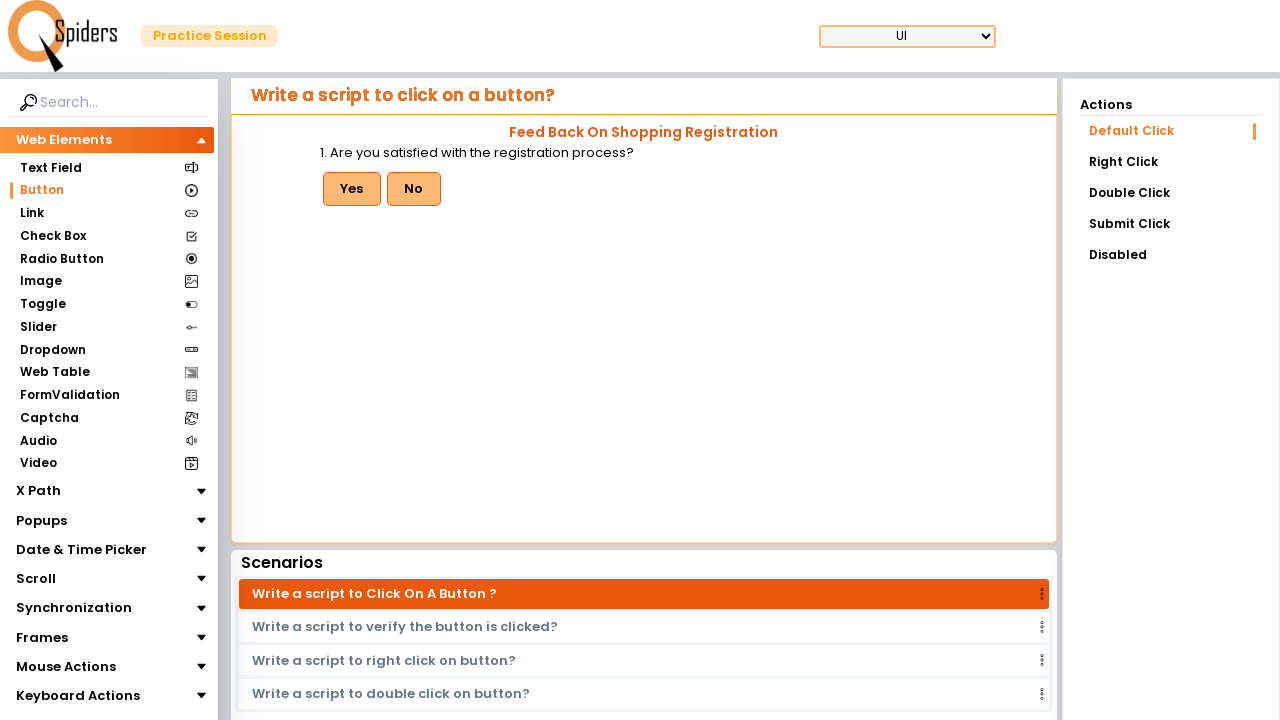

Waited for button element with id 'btn' to be visible
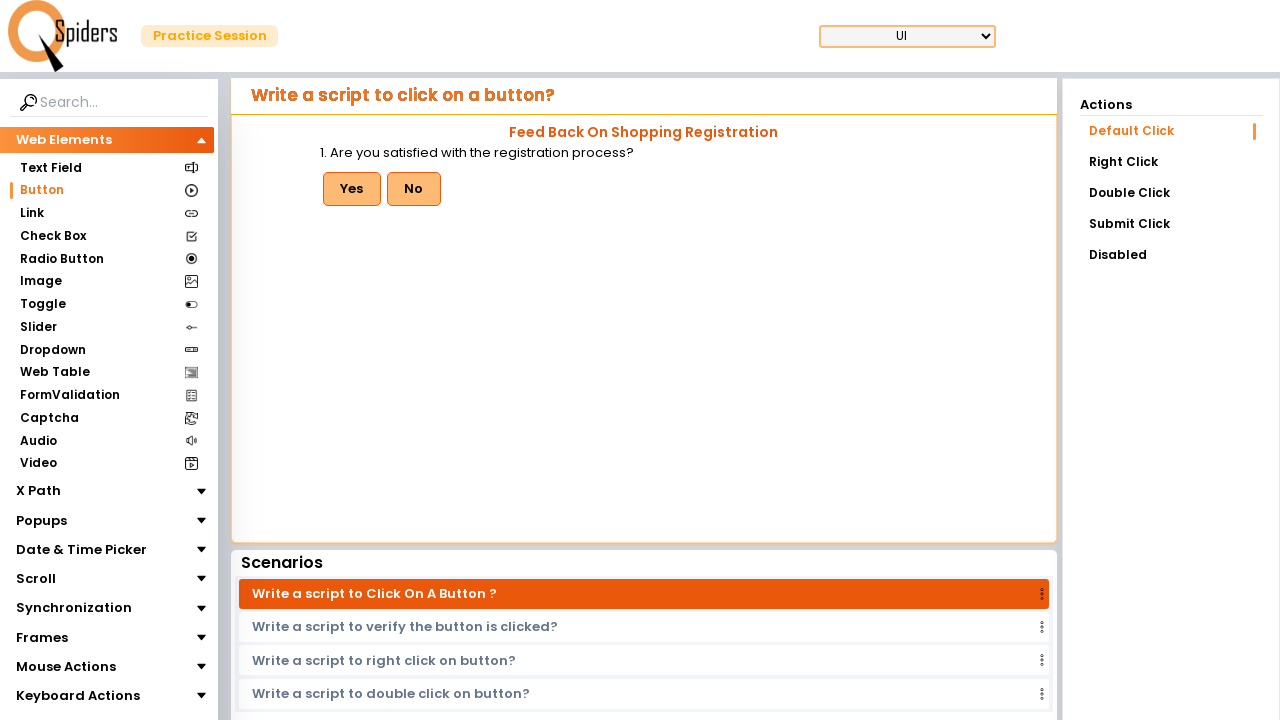

Clicked the button element using Actions API at (352, 189) on #btn
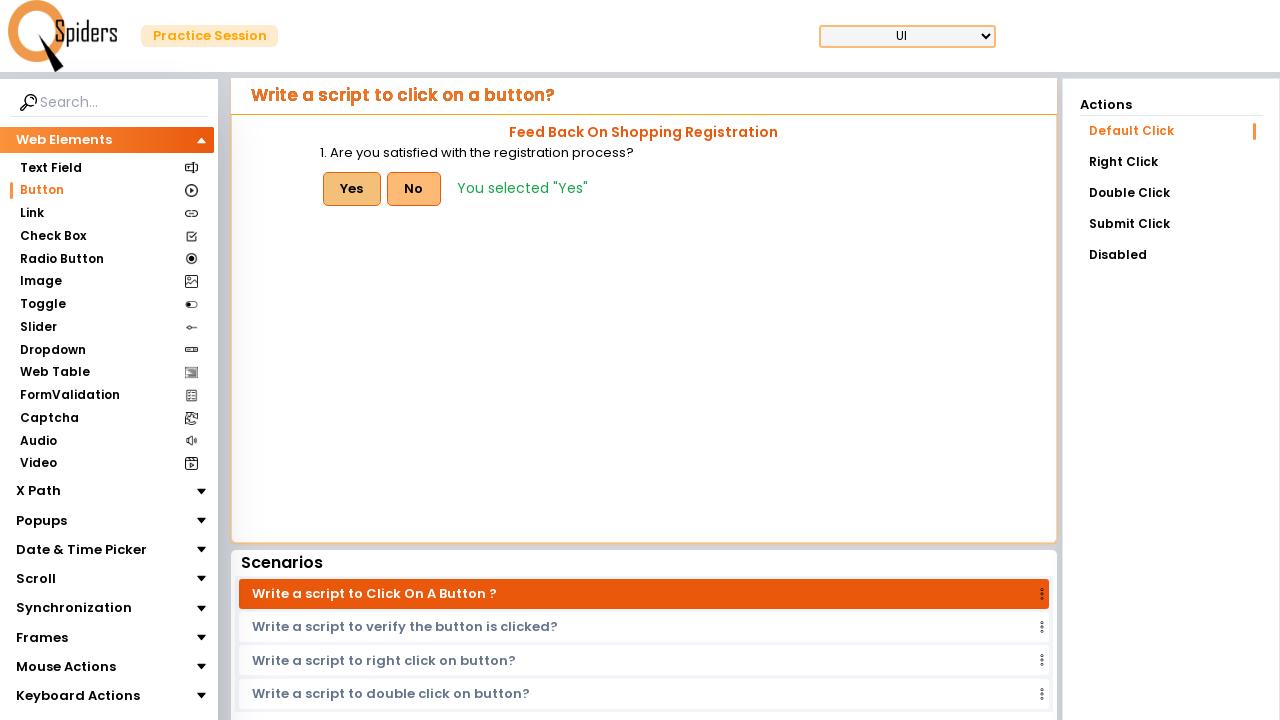

Waited 1 second to observe the result of the button click
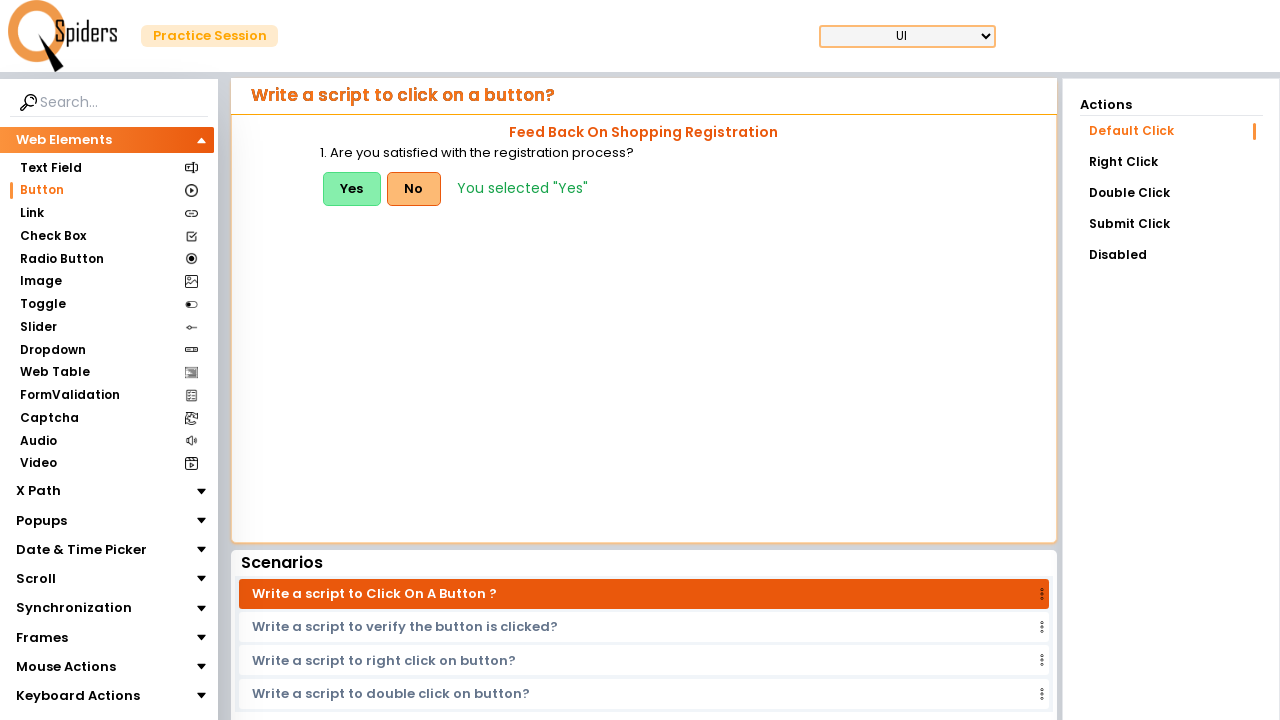

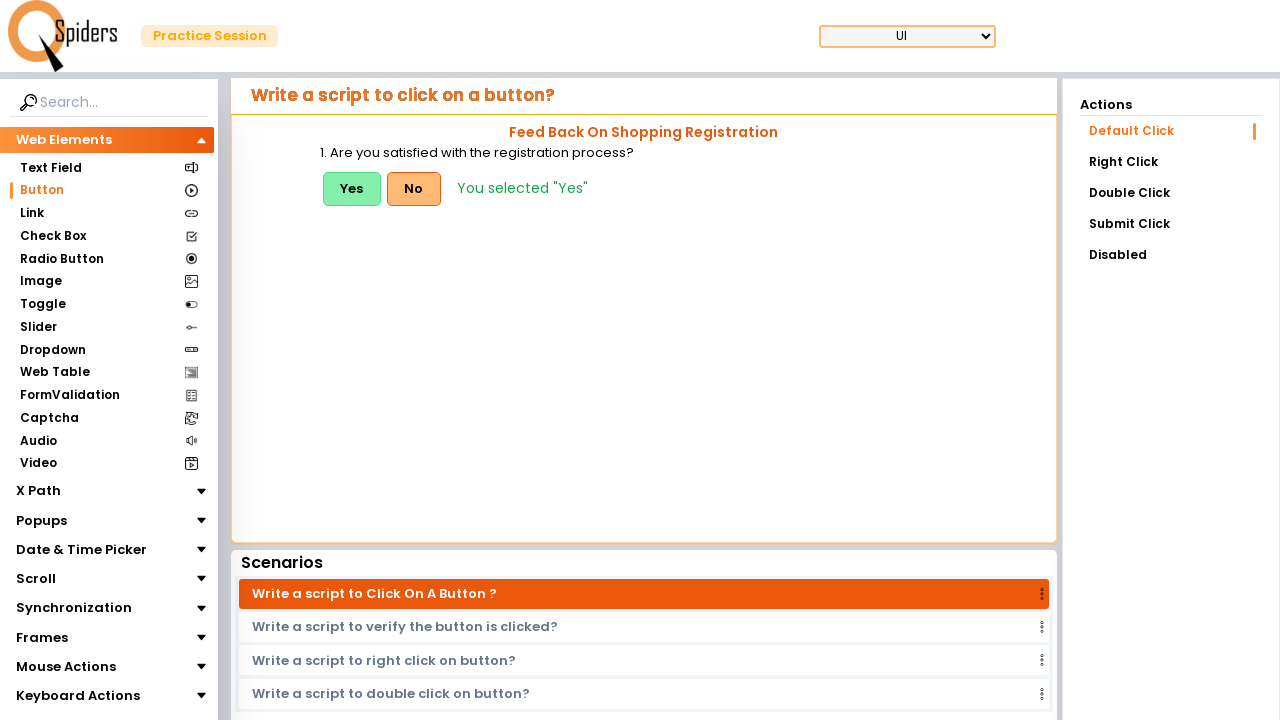